Tests a discount coupon form by scrolling down the page, filling in an email address, submitting the form, and verifying a discount coupon is displayed

Starting URL: https://www.qazando.com.br/curso.html

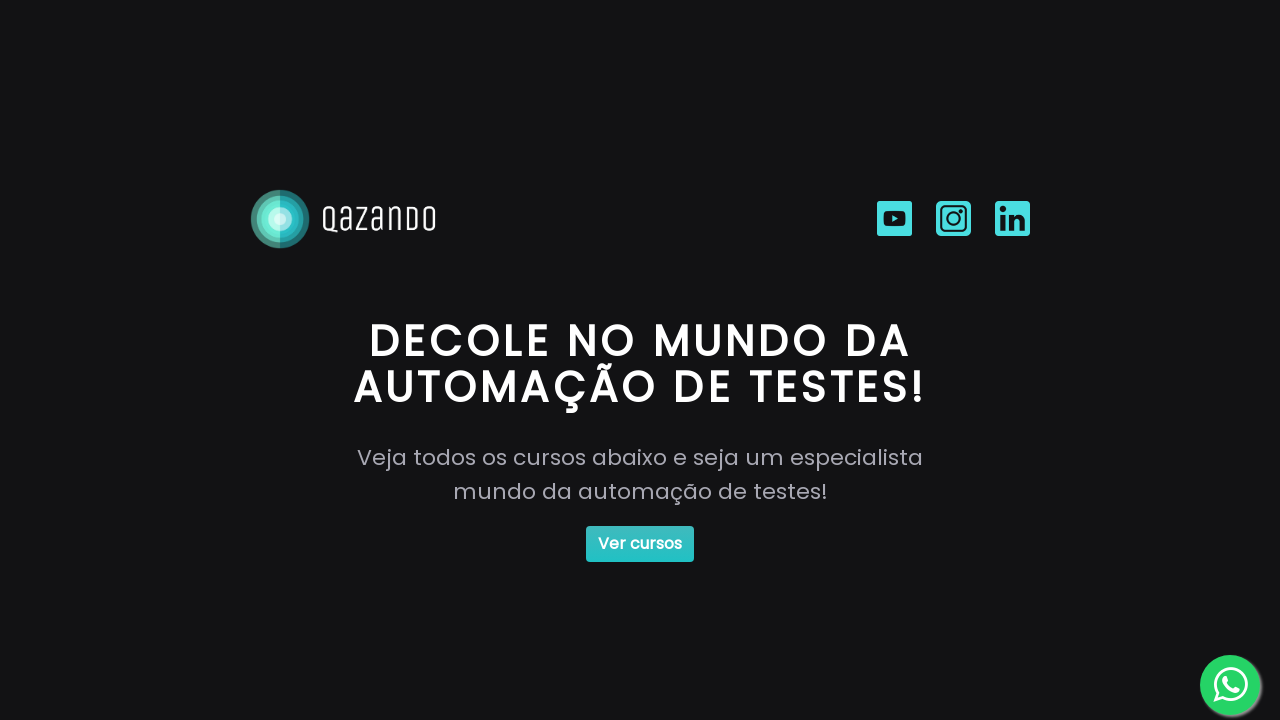

Verified page loaded by checking for courses button
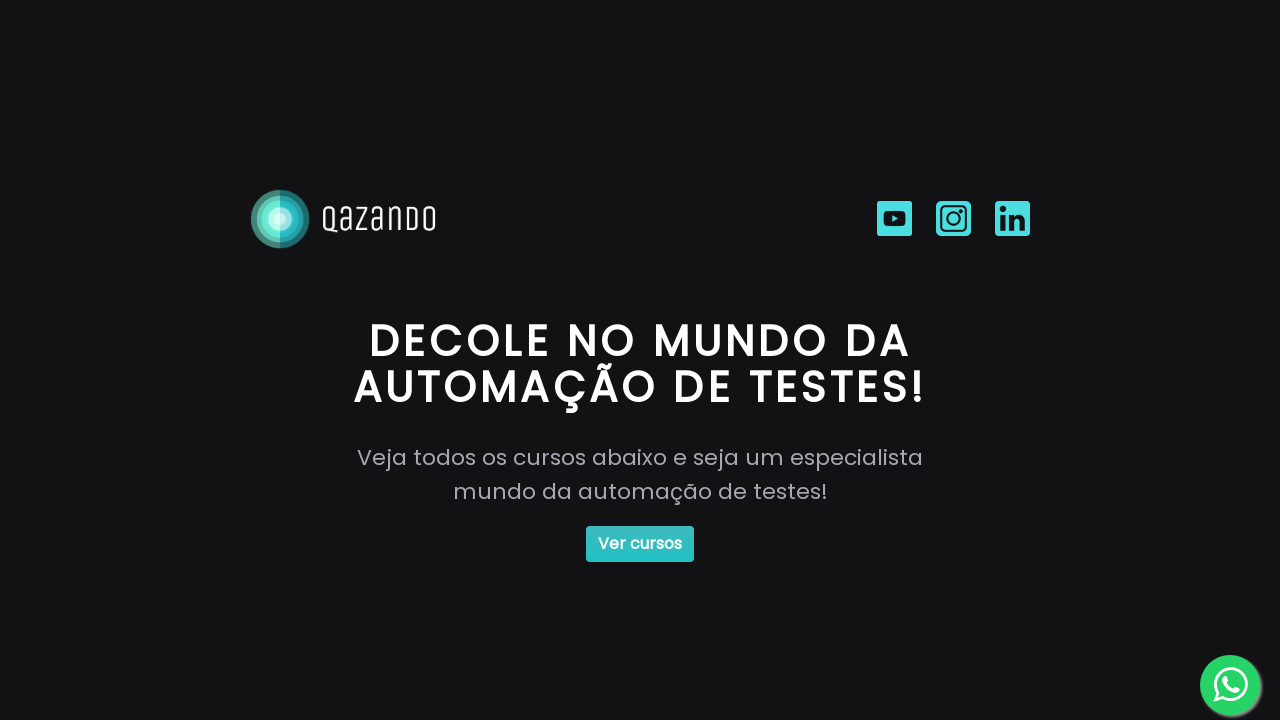

Scrolled down the page to email form section
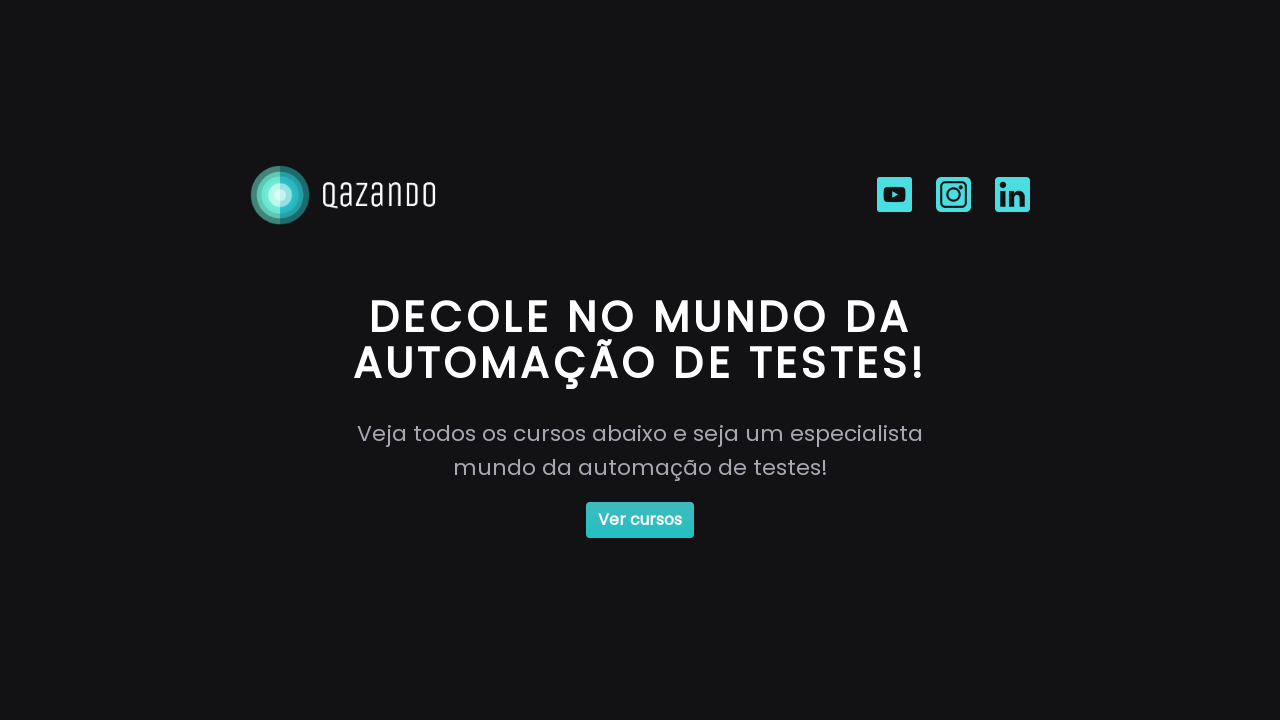

Waited for scroll animation to complete
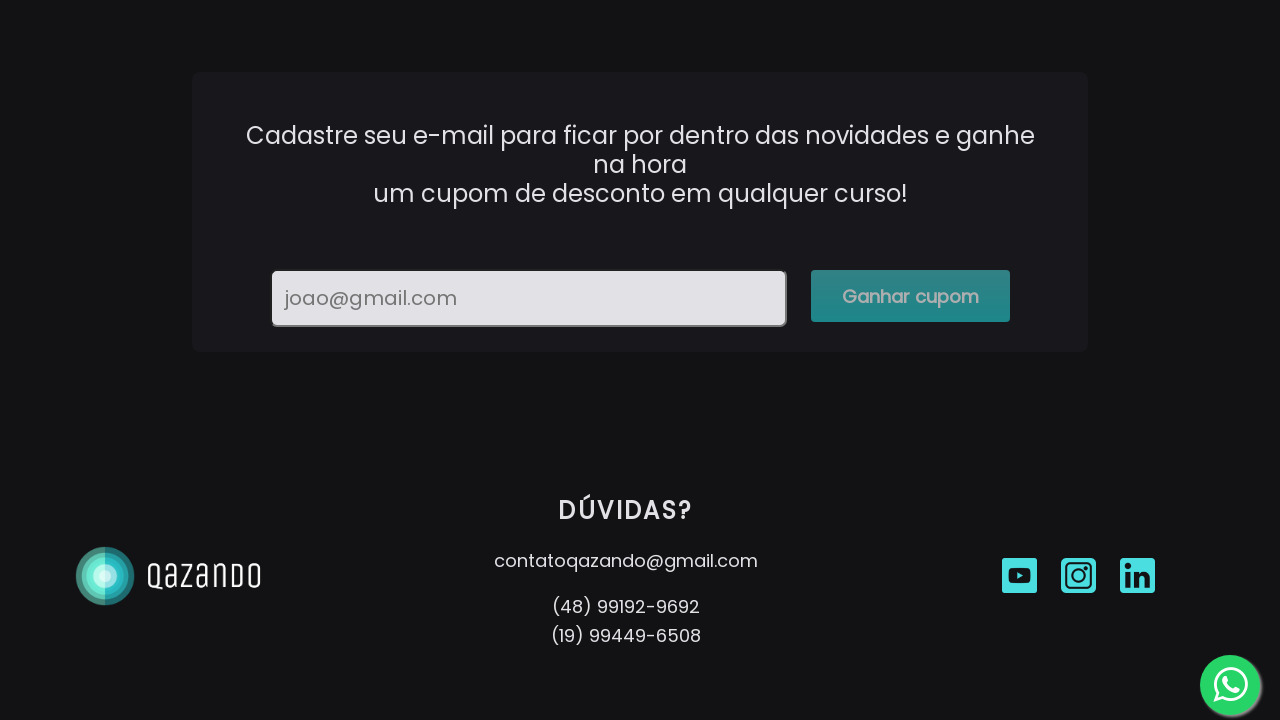

Filled email field with test email address on #email
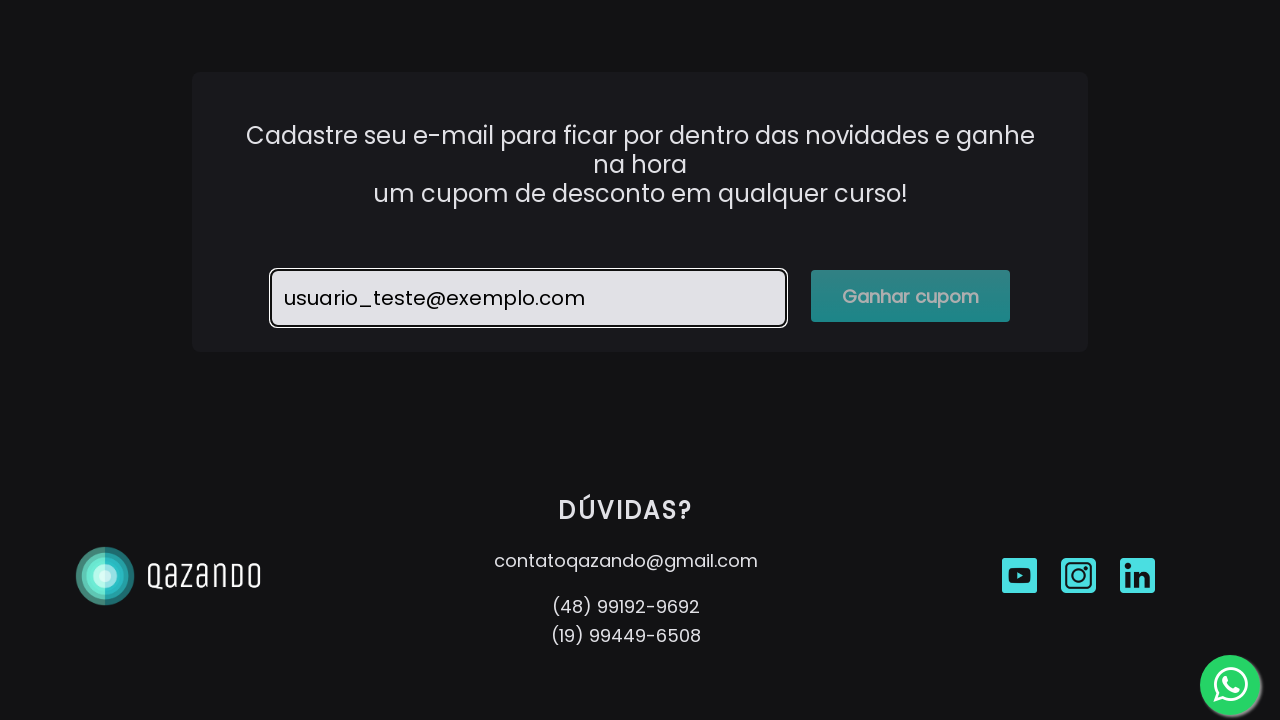

Submitted form by pressing Enter key on #email
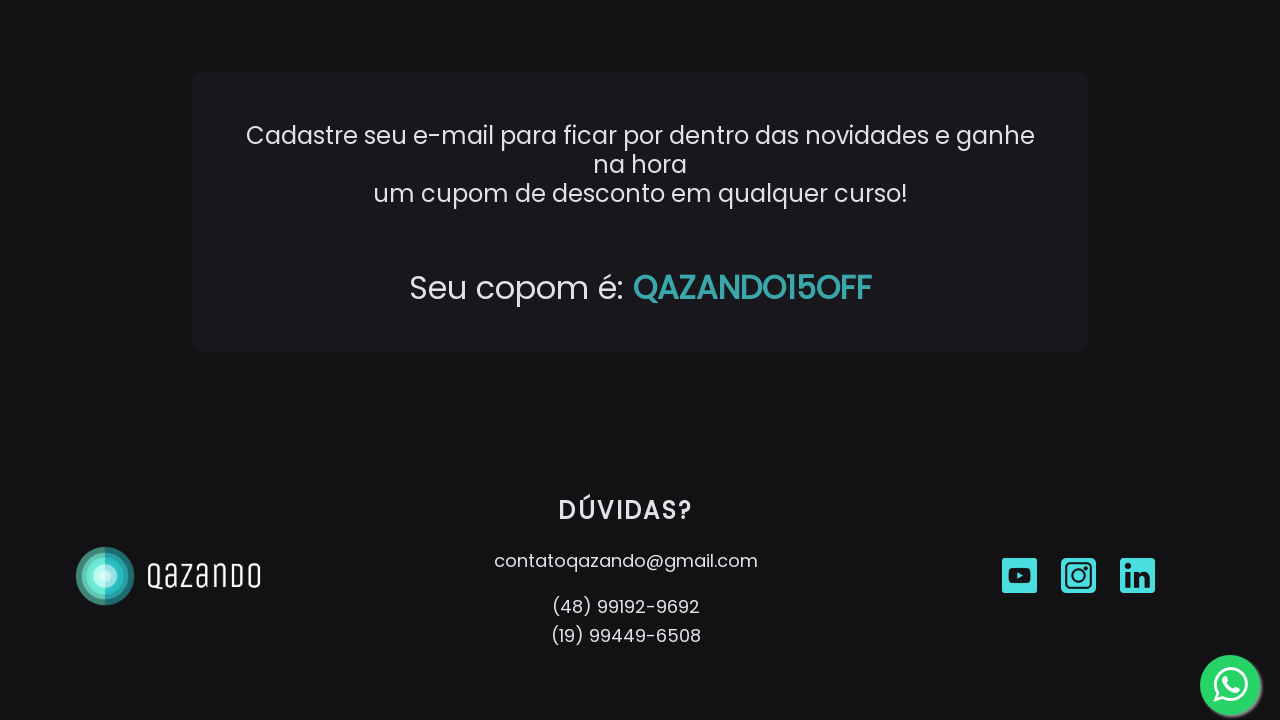

Verified discount coupon appeared after form submission
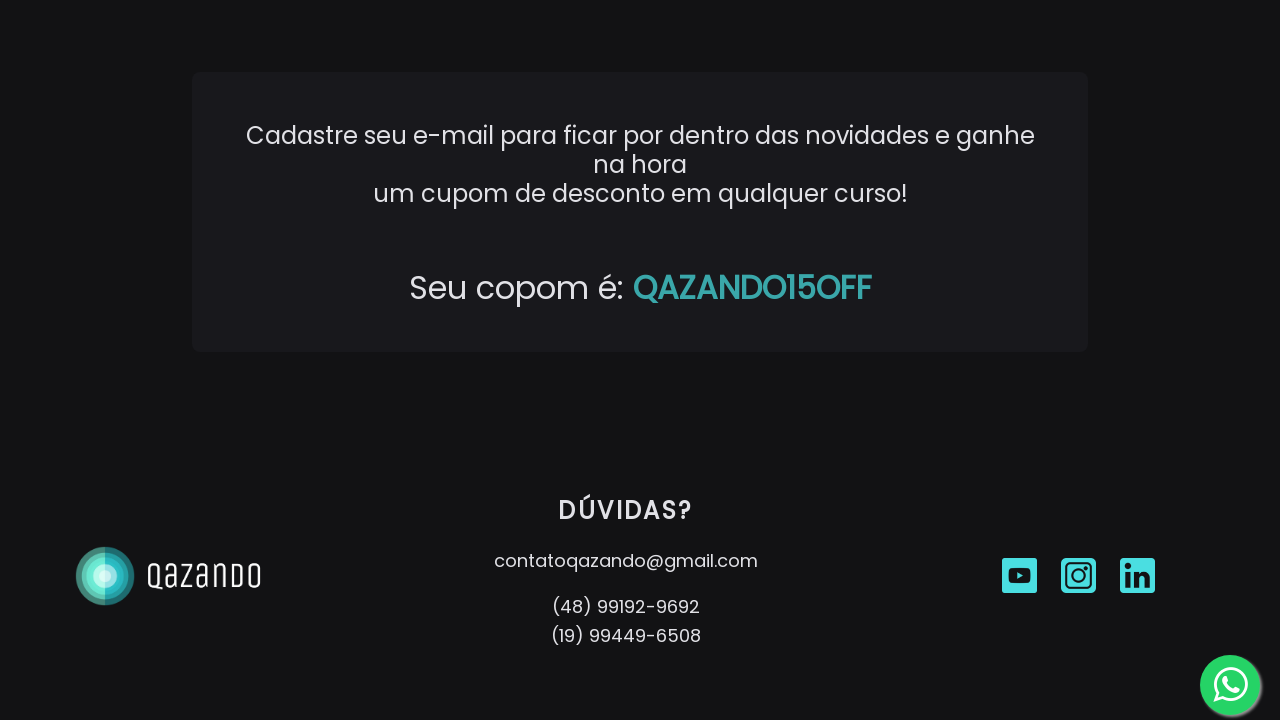

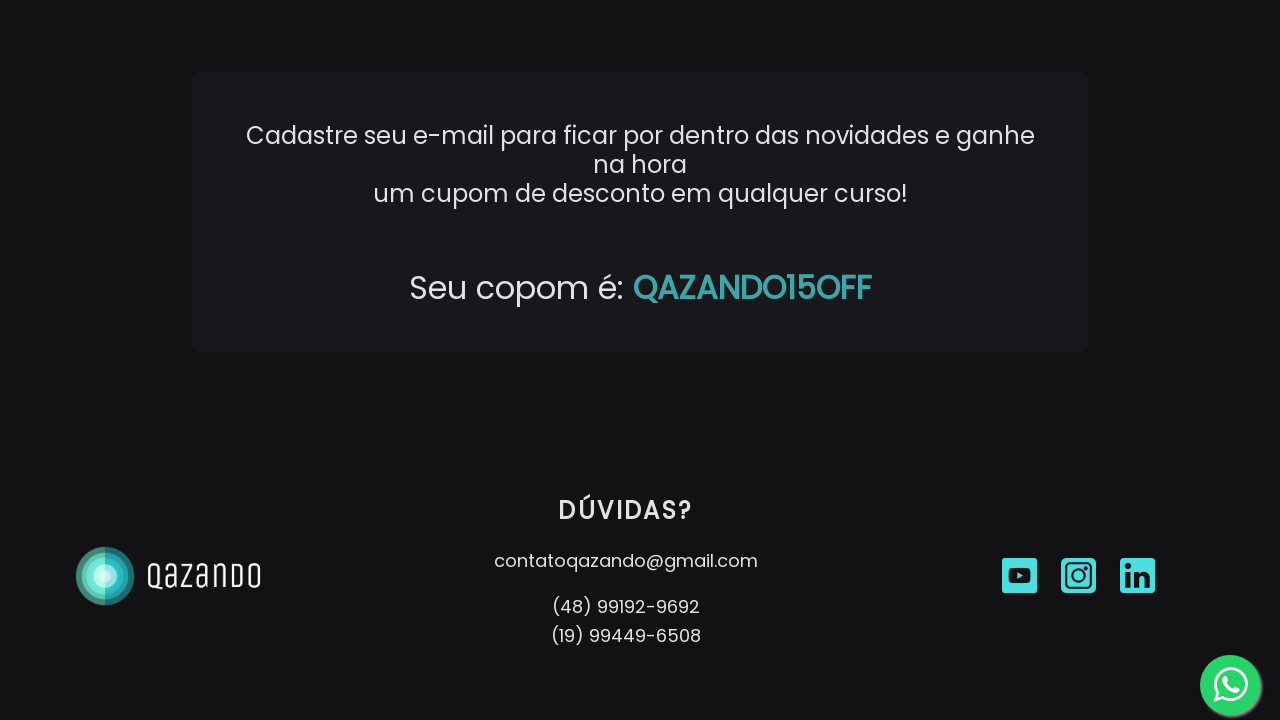